Navigates to Top List then New Comments and verifies no new comments are displayed

Starting URL: http://www.99-bottles-of-beer.net/

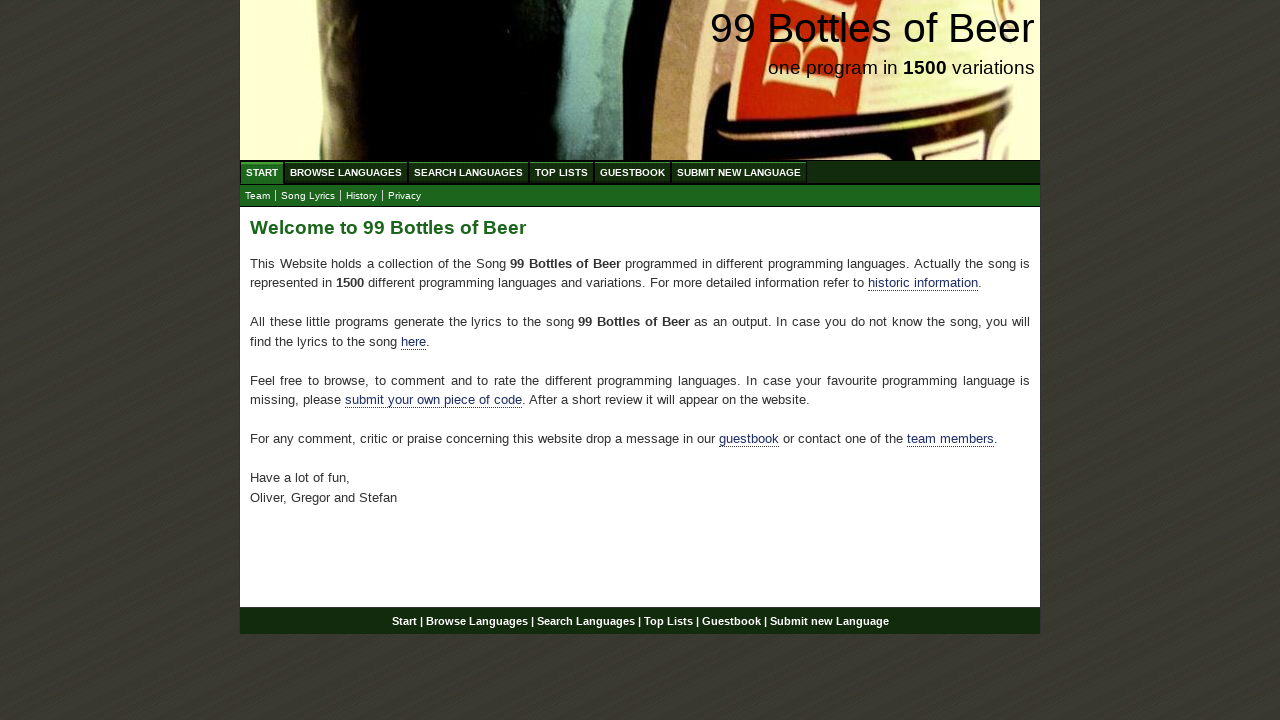

Clicked on Top List menu item at (562, 172) on xpath=//a[@href='/toplist.html']
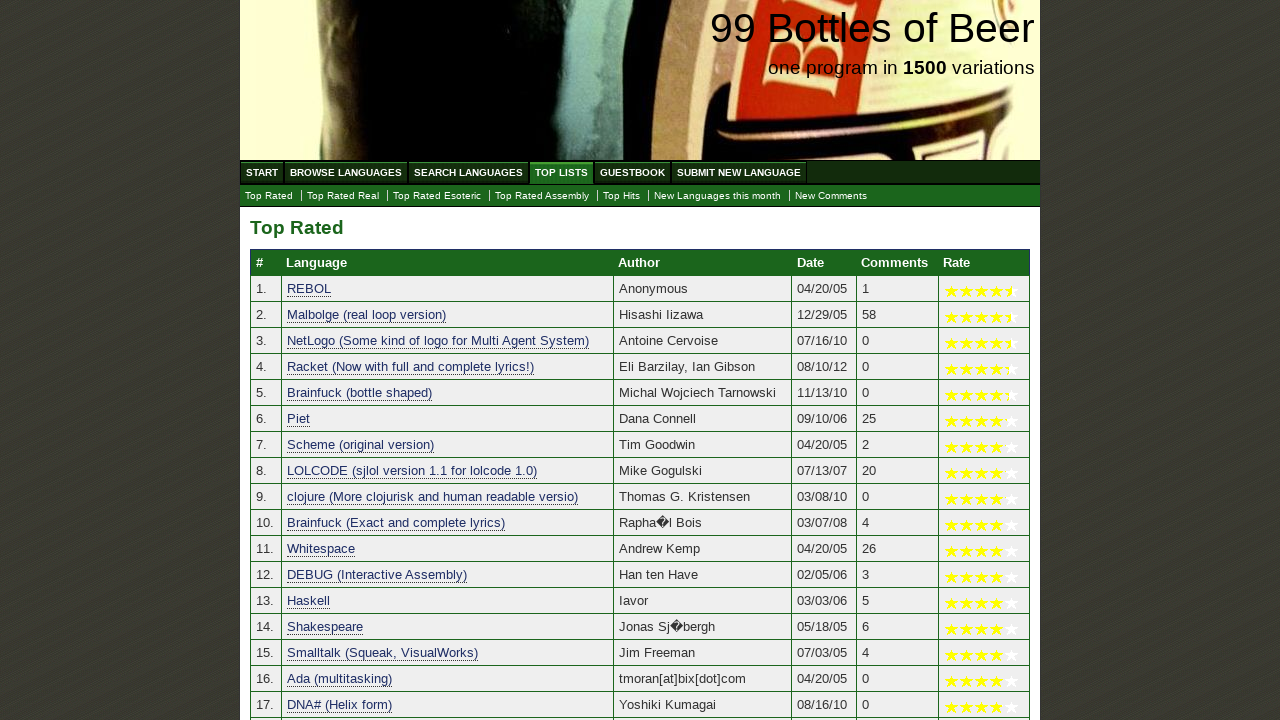

Clicked on New Comments submenu item at (831, 196) on xpath=//a[@href='./newcomments.html']
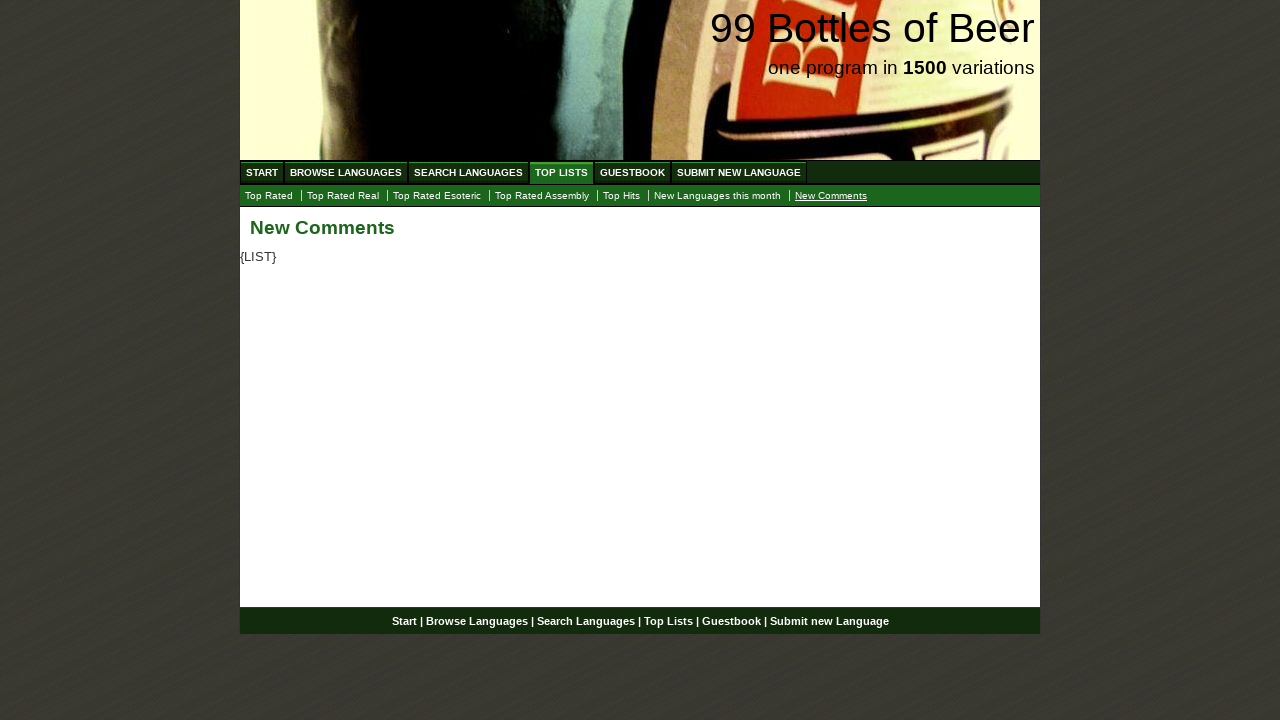

Located comments section element
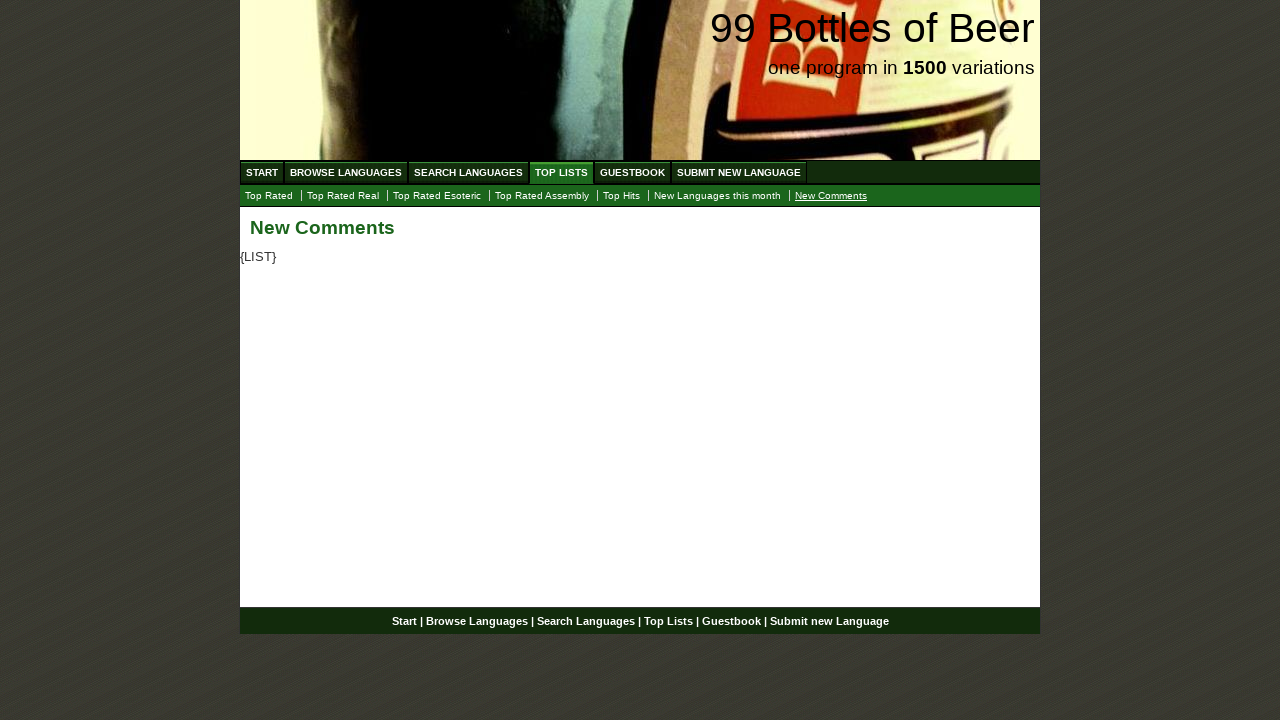

Comments section element loaded
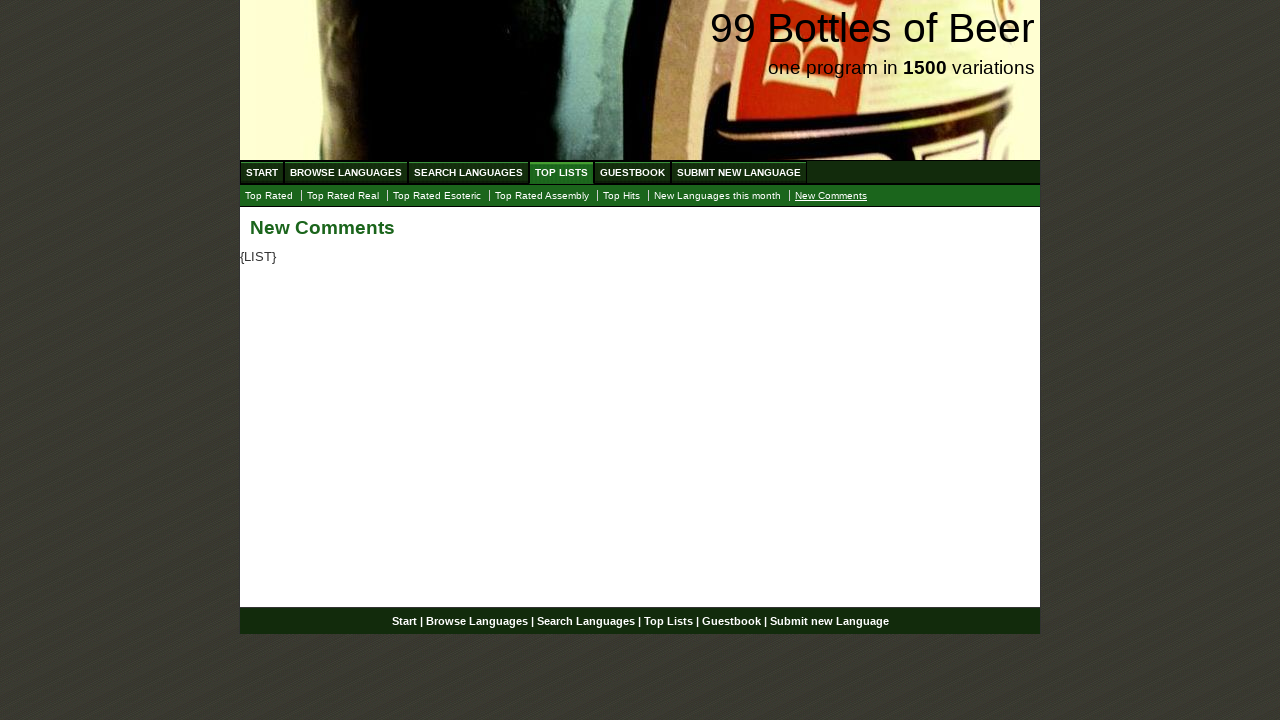

Verified no new comments are displayed - comments section is empty
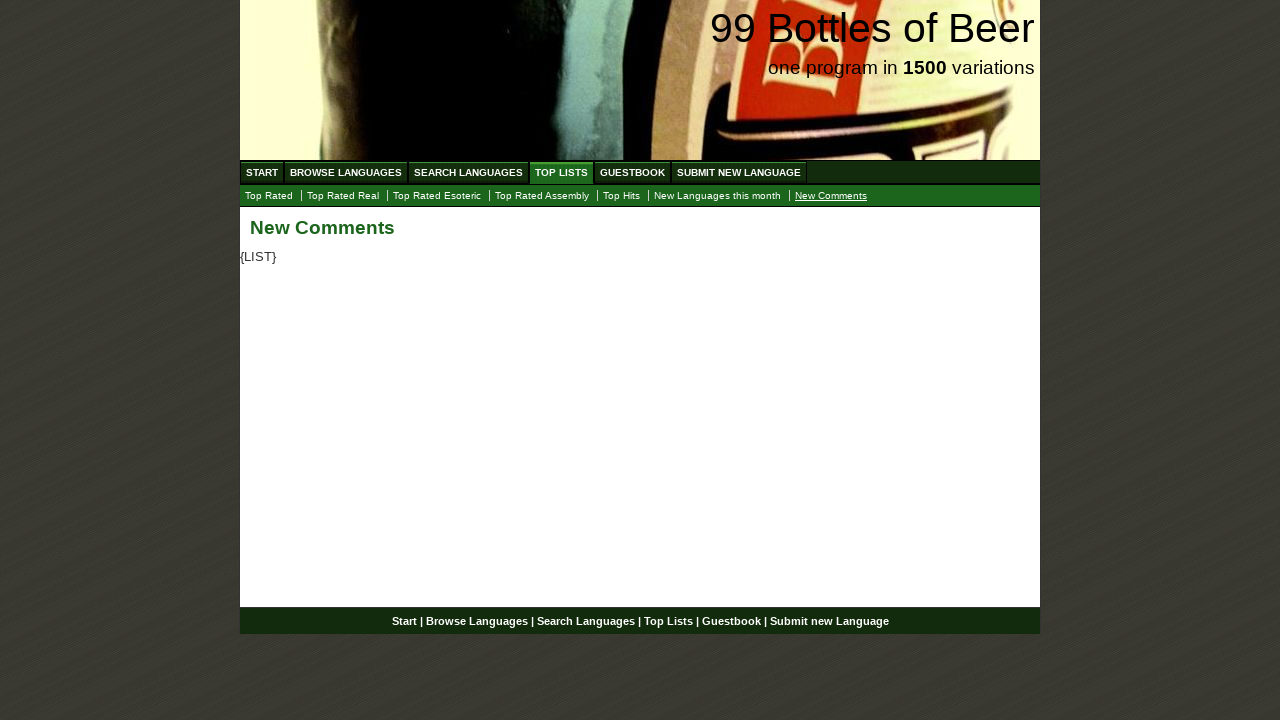

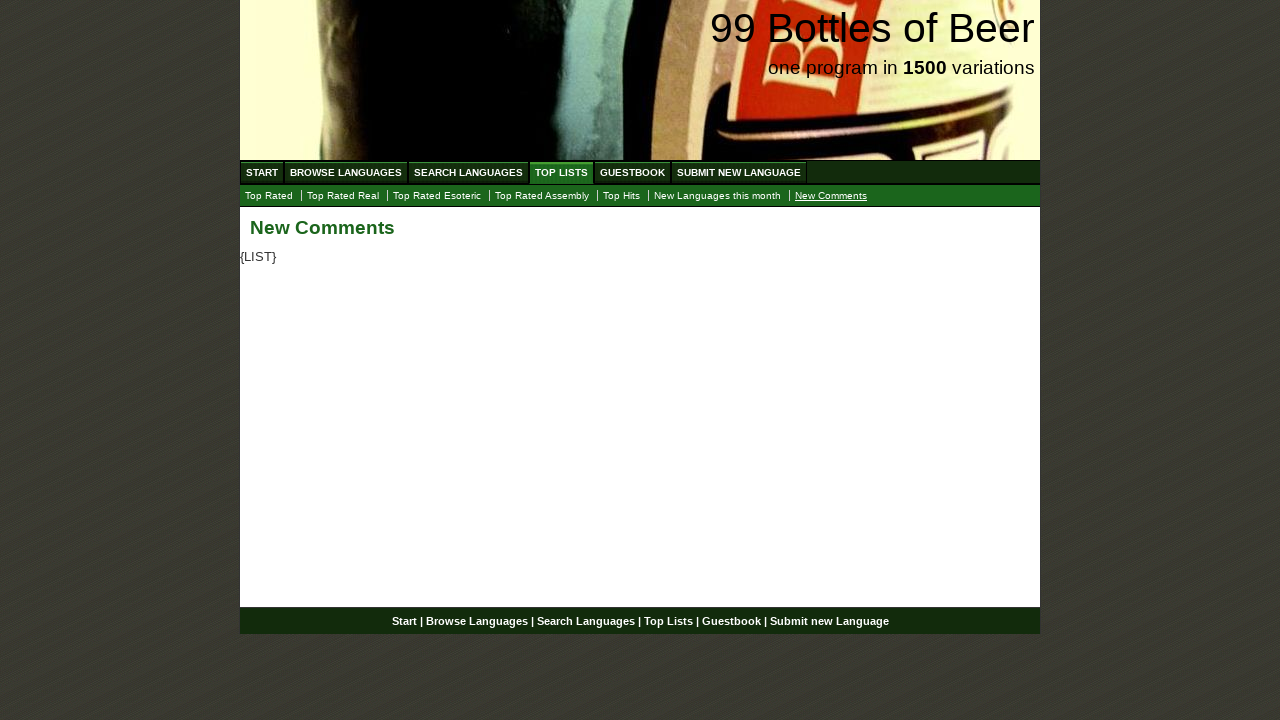